Tests that the currently applied filter link is highlighted with selected class

Starting URL: https://demo.playwright.dev/todomvc

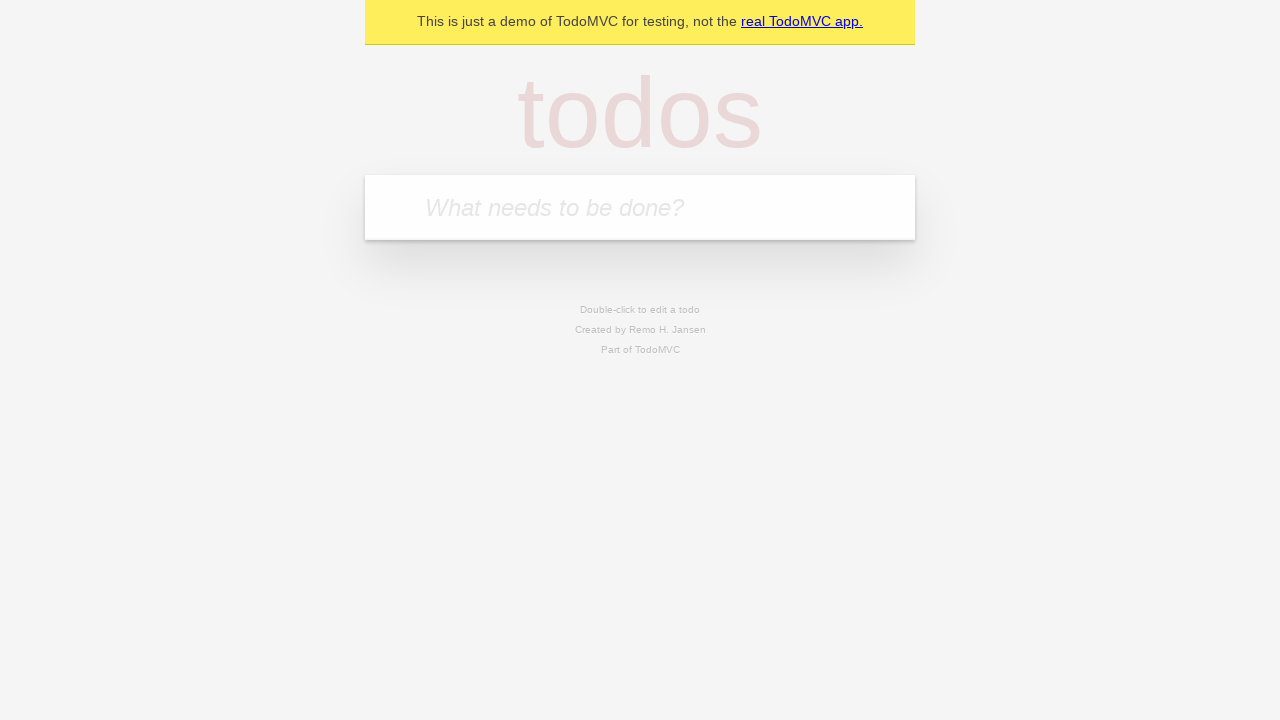

Located the 'What needs to be done?' input field
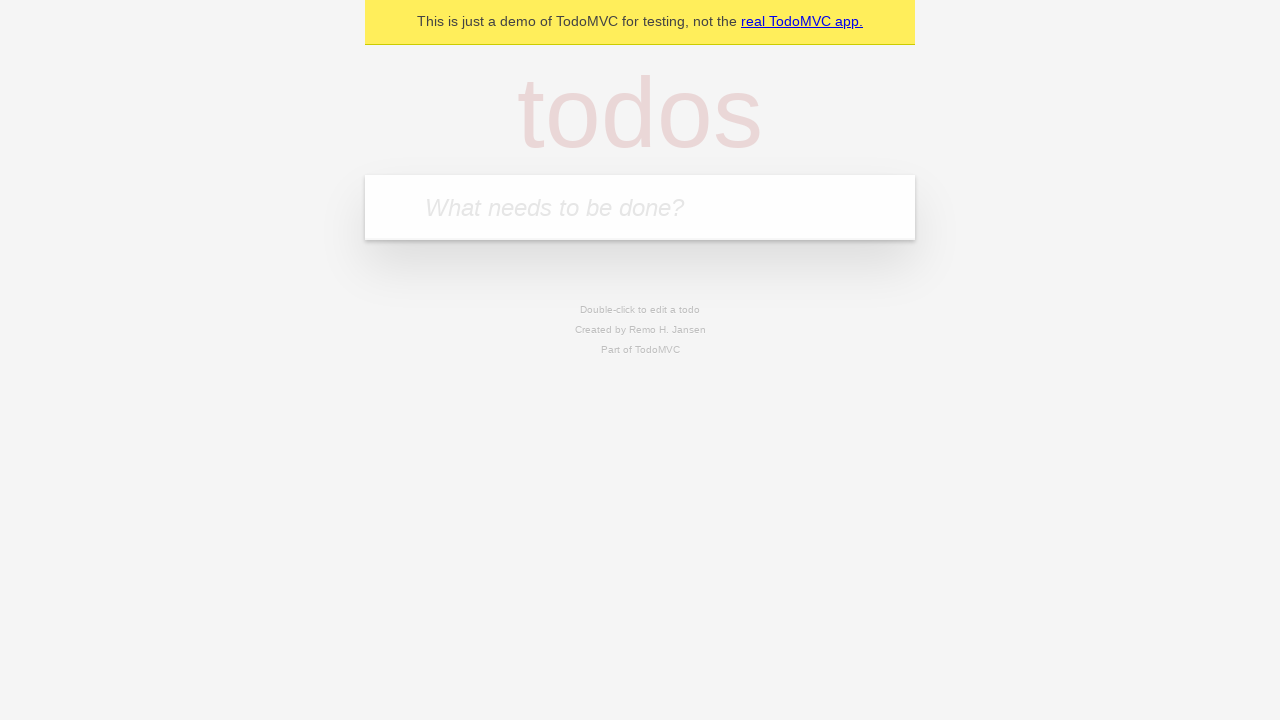

Filled todo input with 'buy some cheese' on internal:attr=[placeholder="What needs to be done?"i]
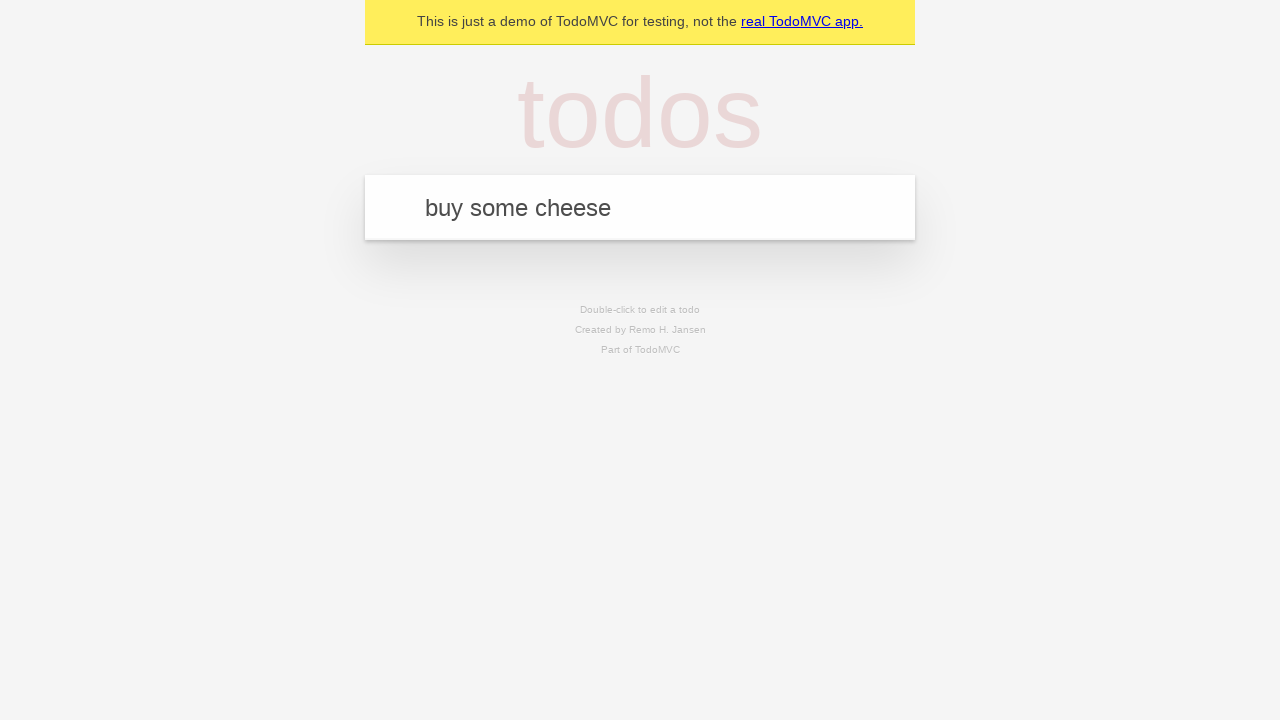

Pressed Enter to create todo 'buy some cheese' on internal:attr=[placeholder="What needs to be done?"i]
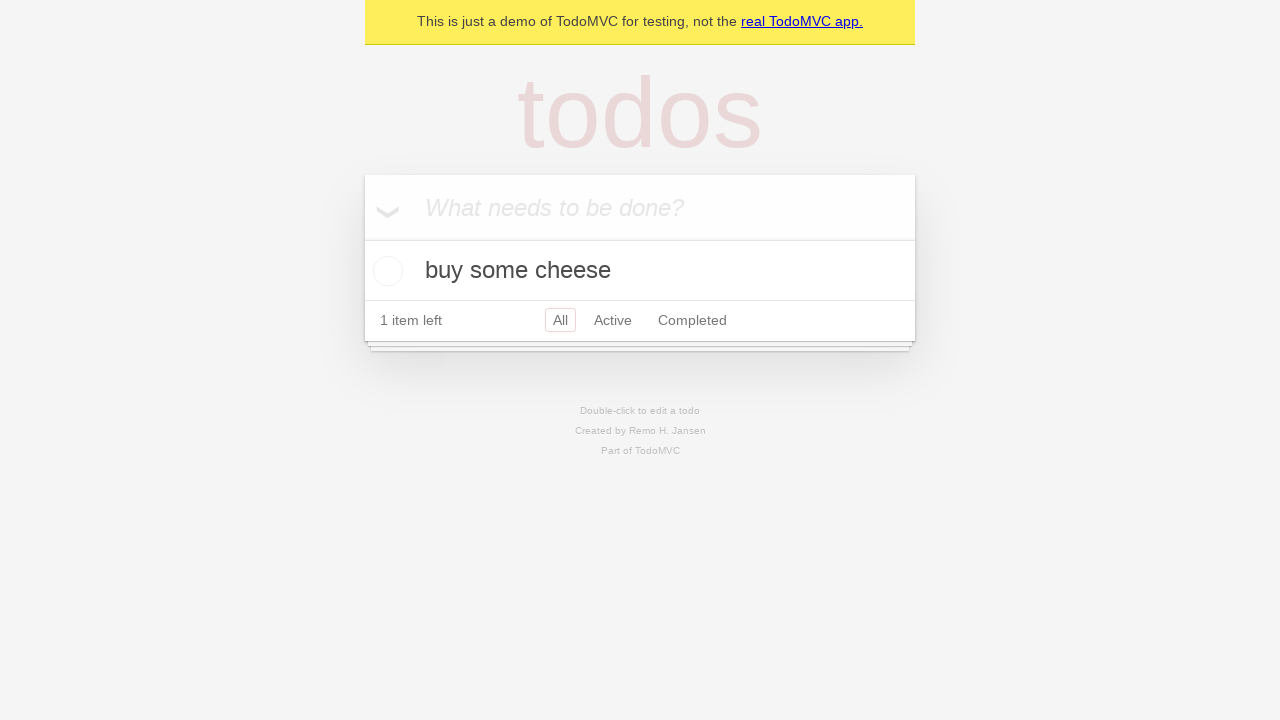

Filled todo input with 'feed the cat' on internal:attr=[placeholder="What needs to be done?"i]
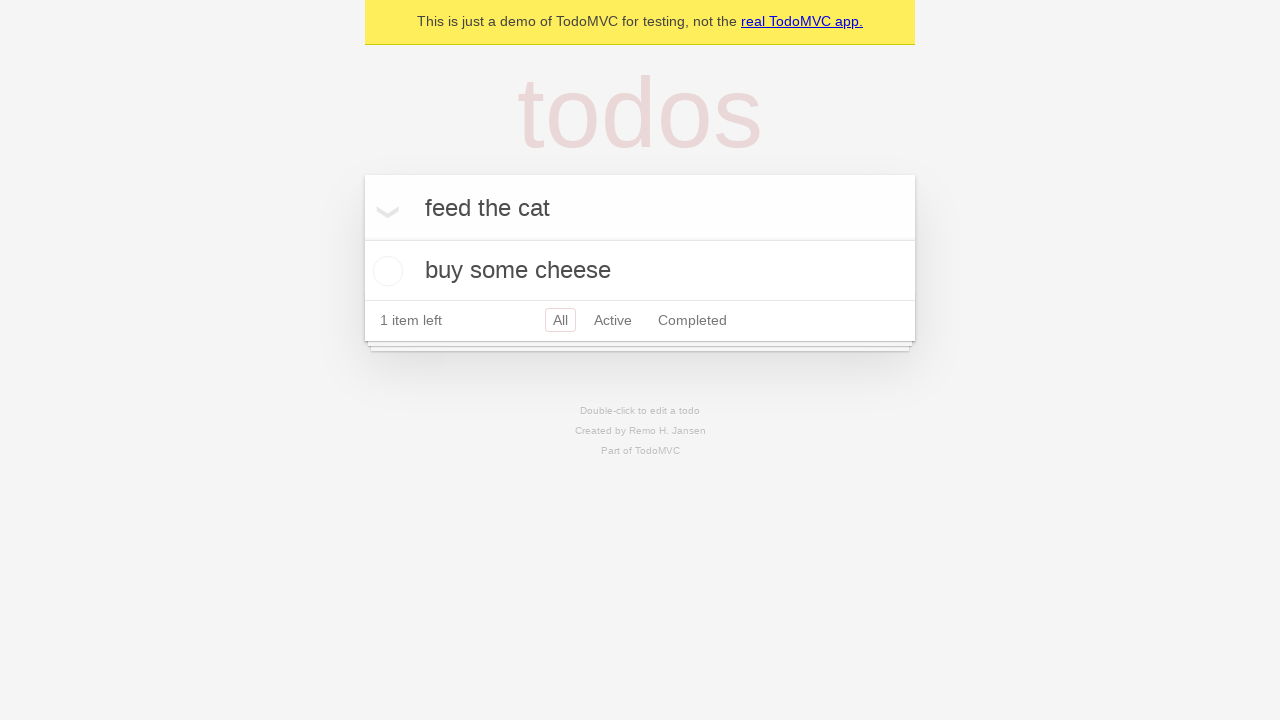

Pressed Enter to create todo 'feed the cat' on internal:attr=[placeholder="What needs to be done?"i]
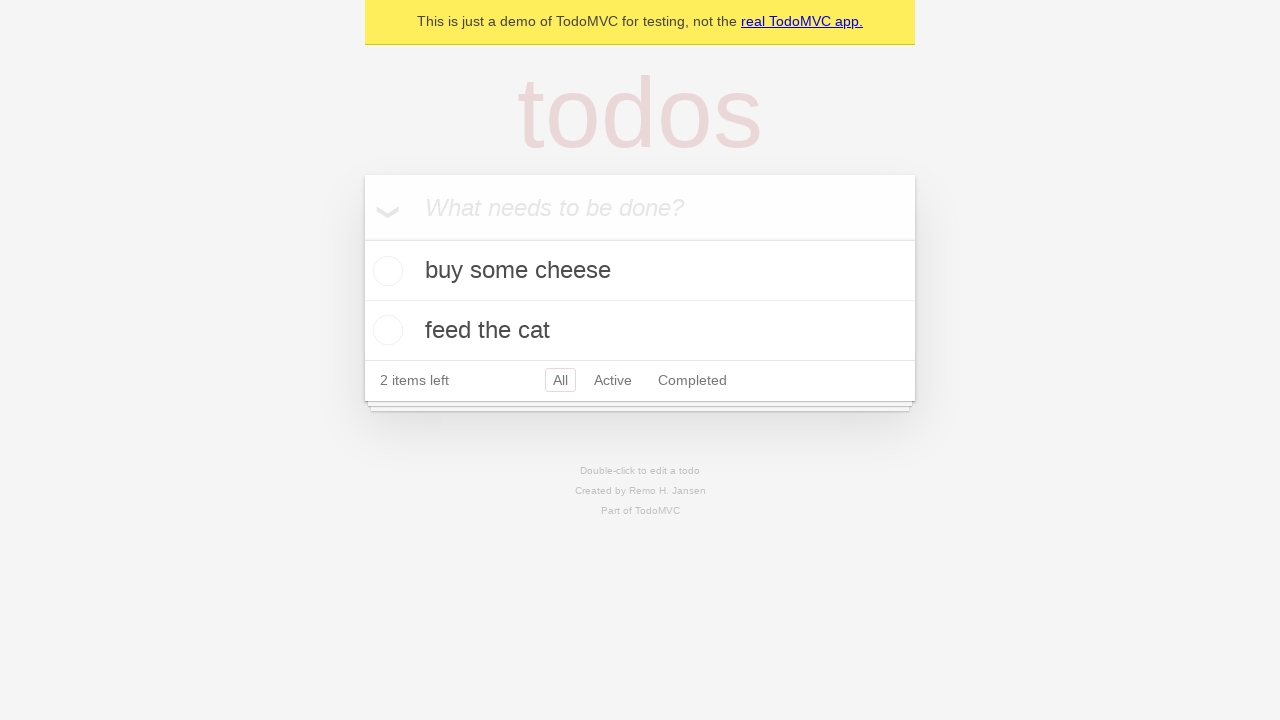

Filled todo input with 'book a doctors appointment' on internal:attr=[placeholder="What needs to be done?"i]
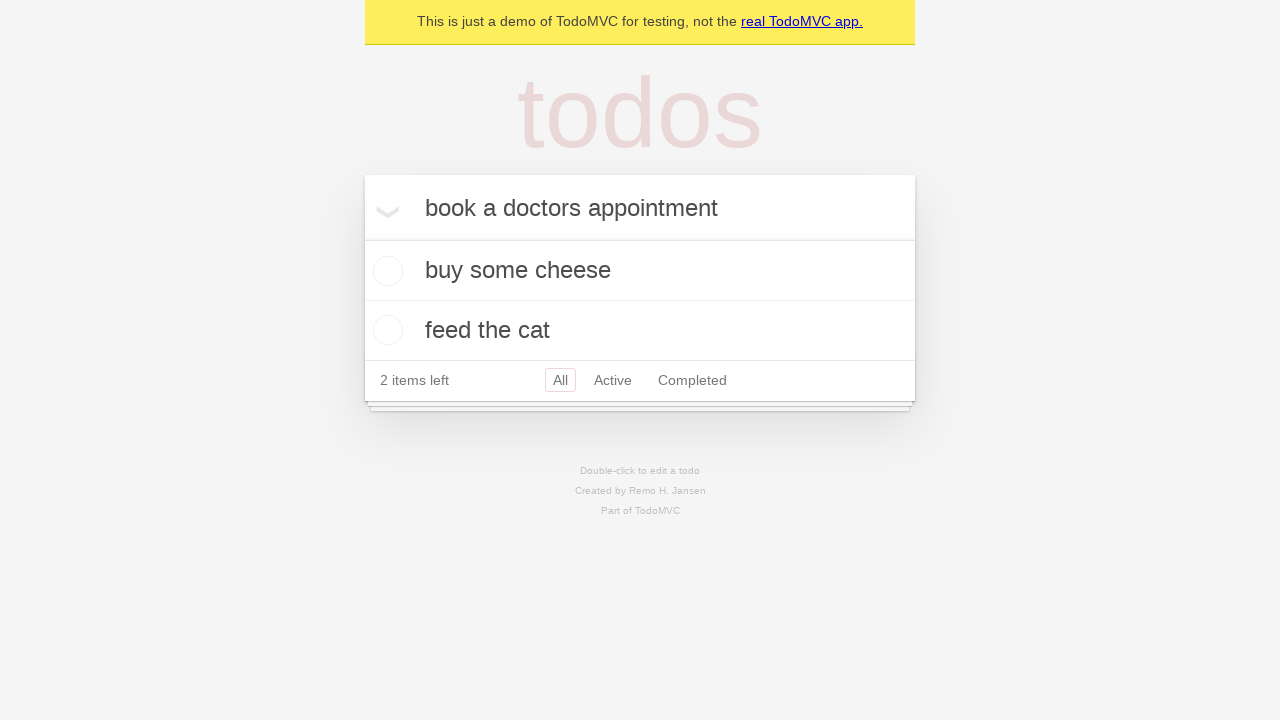

Pressed Enter to create todo 'book a doctors appointment' on internal:attr=[placeholder="What needs to be done?"i]
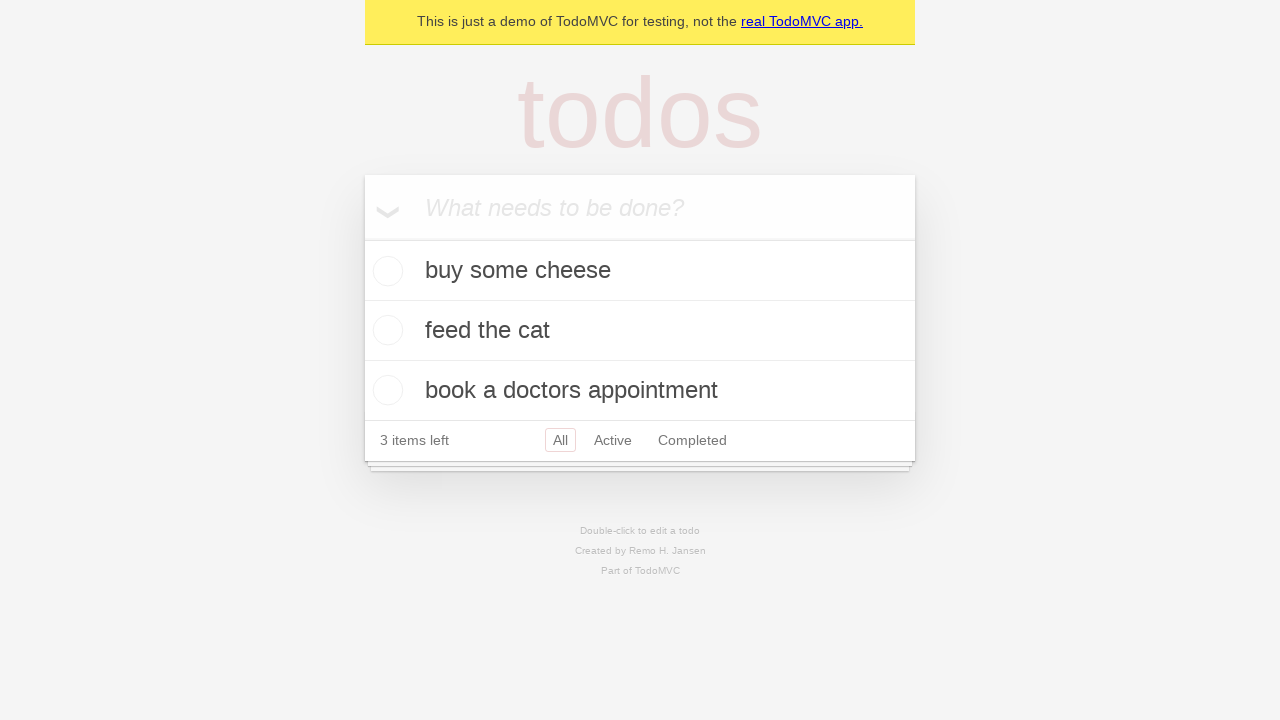

Waited for all 3 todo items to be rendered
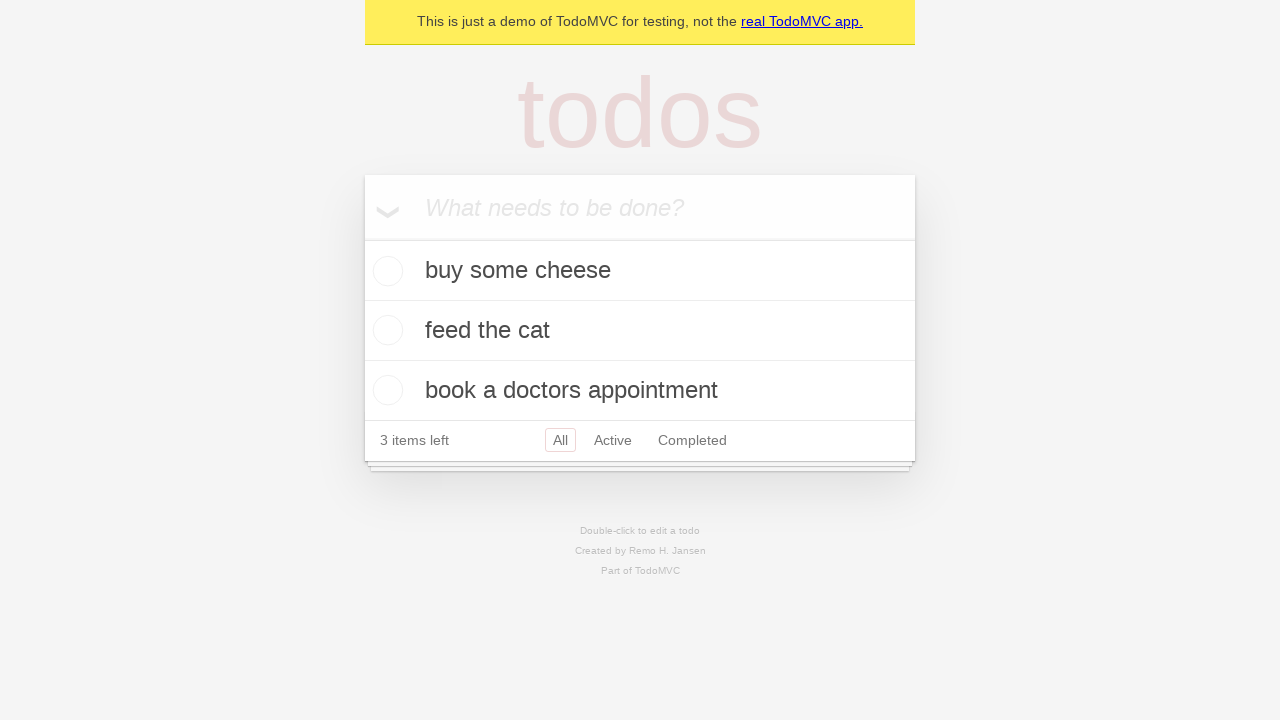

Located the 'Active' filter link
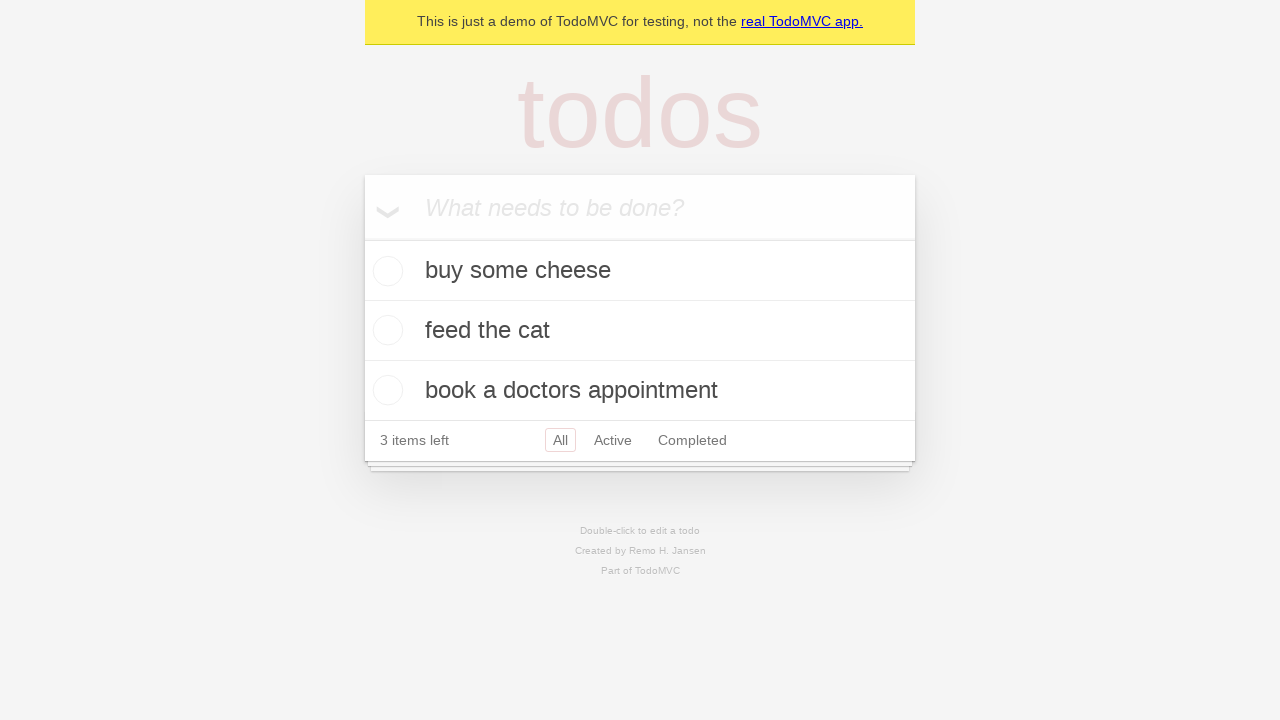

Located the 'Completed' filter link
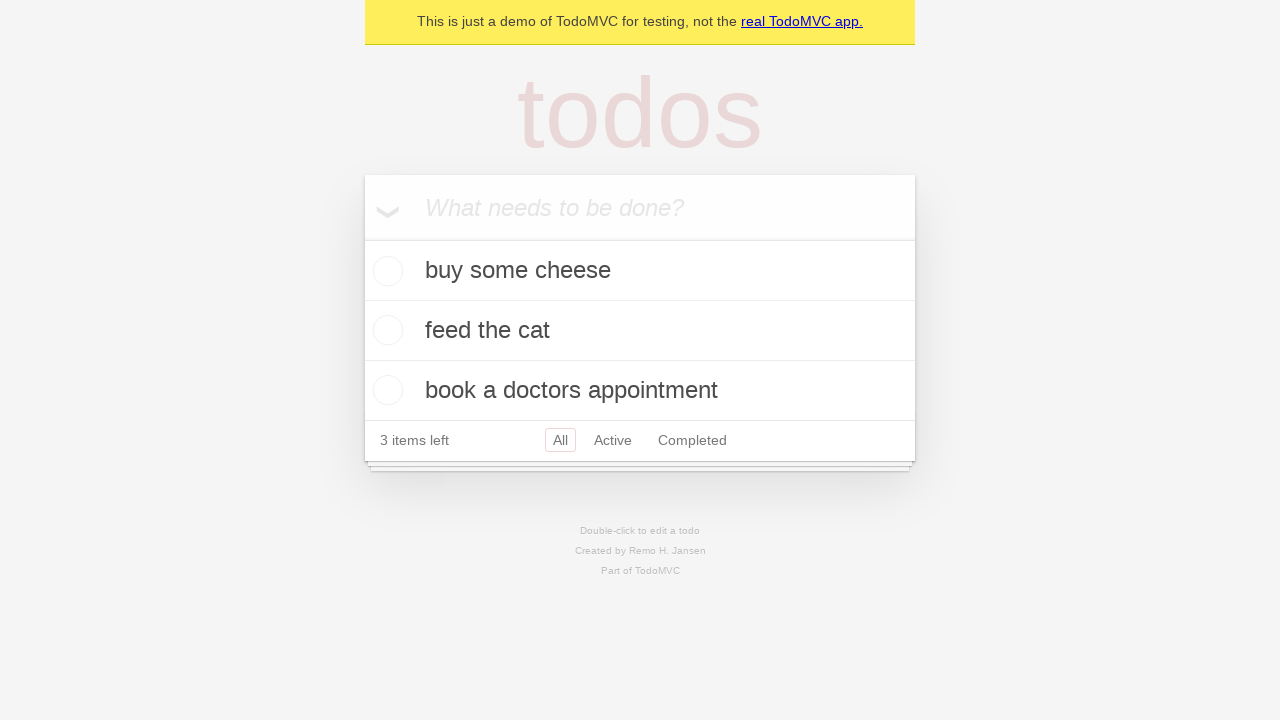

Clicked 'Active' filter link to apply filter at (613, 440) on internal:role=link[name="Active"i]
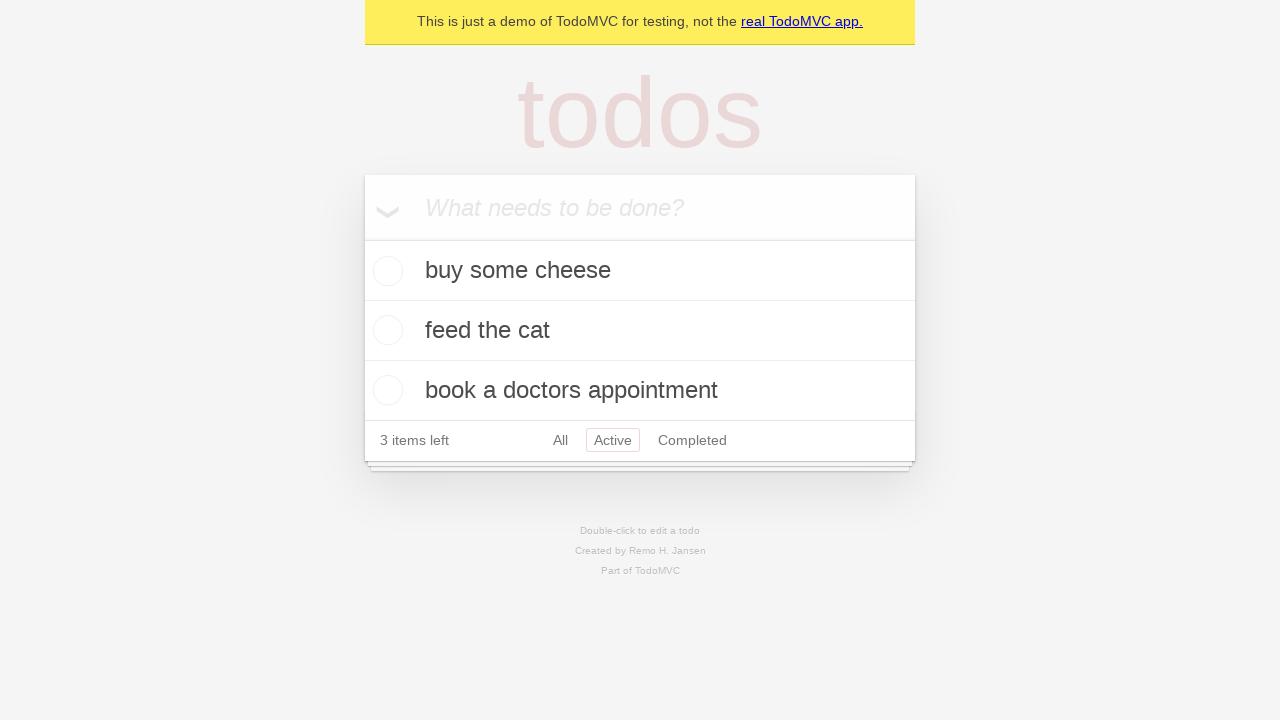

Clicked 'Completed' filter link to verify it gets highlighted as selected at (692, 440) on internal:role=link[name="Completed"i]
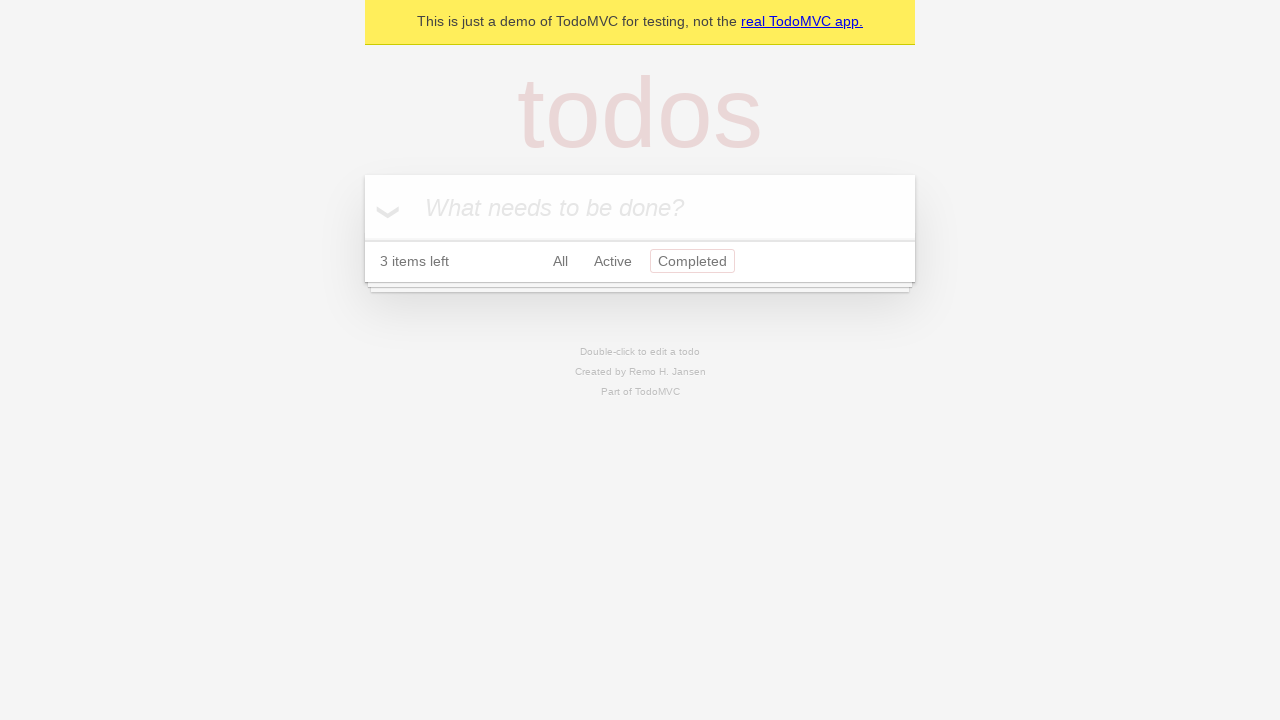

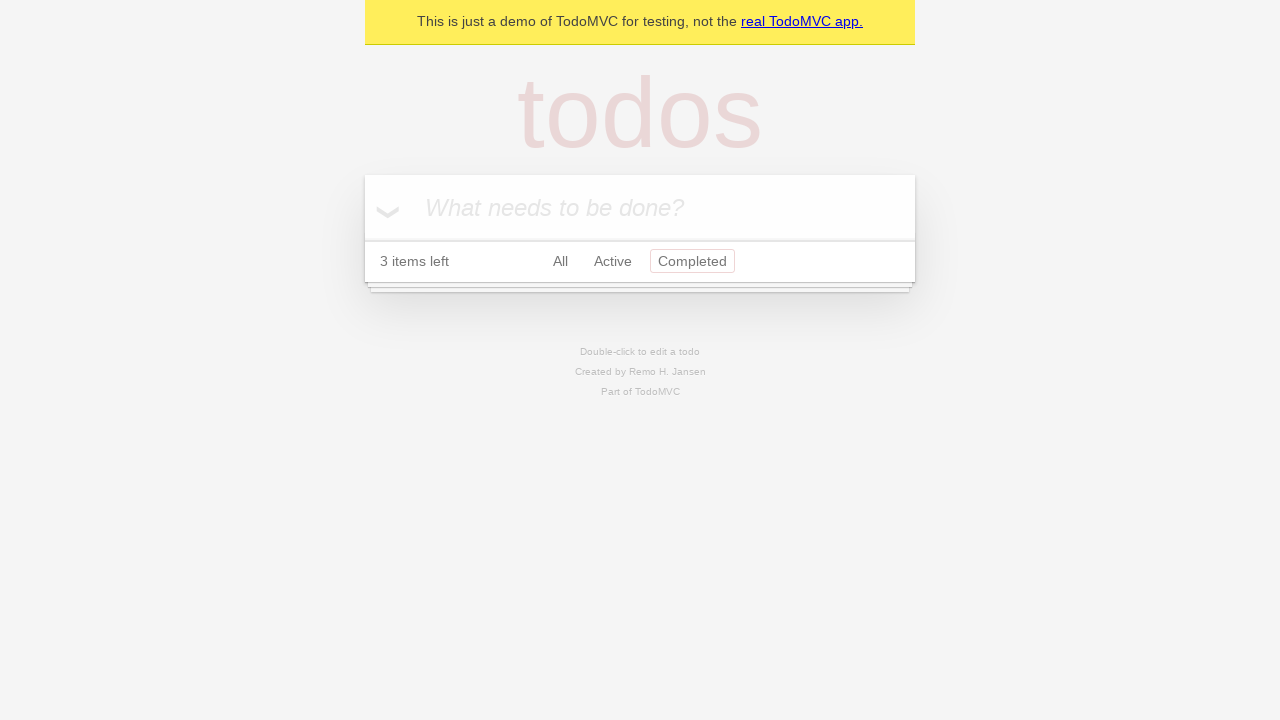